Tests a word search puzzle generator by entering a list of words, generating a puzzle, and then solving it. Interacts with form inputs and buttons, and handles alert dialogs.

Starting URL: https://wsg.imranr.dev/

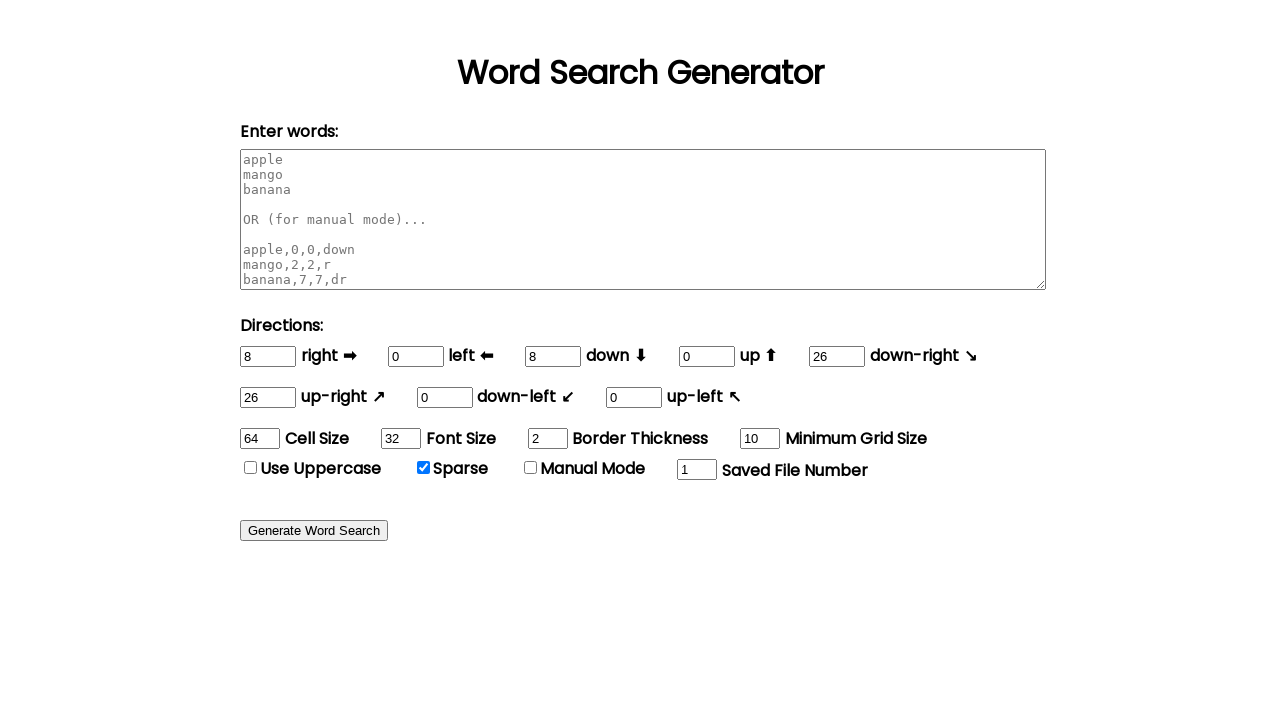

Word list input field became available
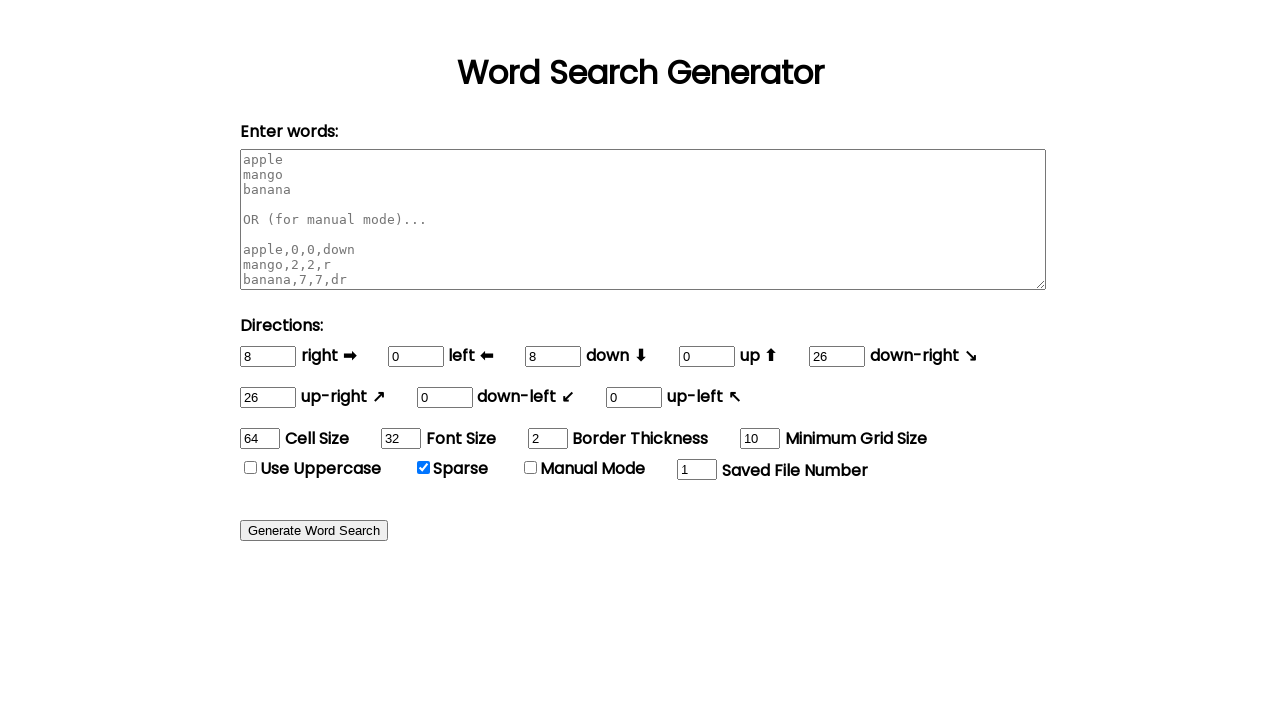

Filled word list input with sample words: apple, banana, cherry, orange, grape on #word-list
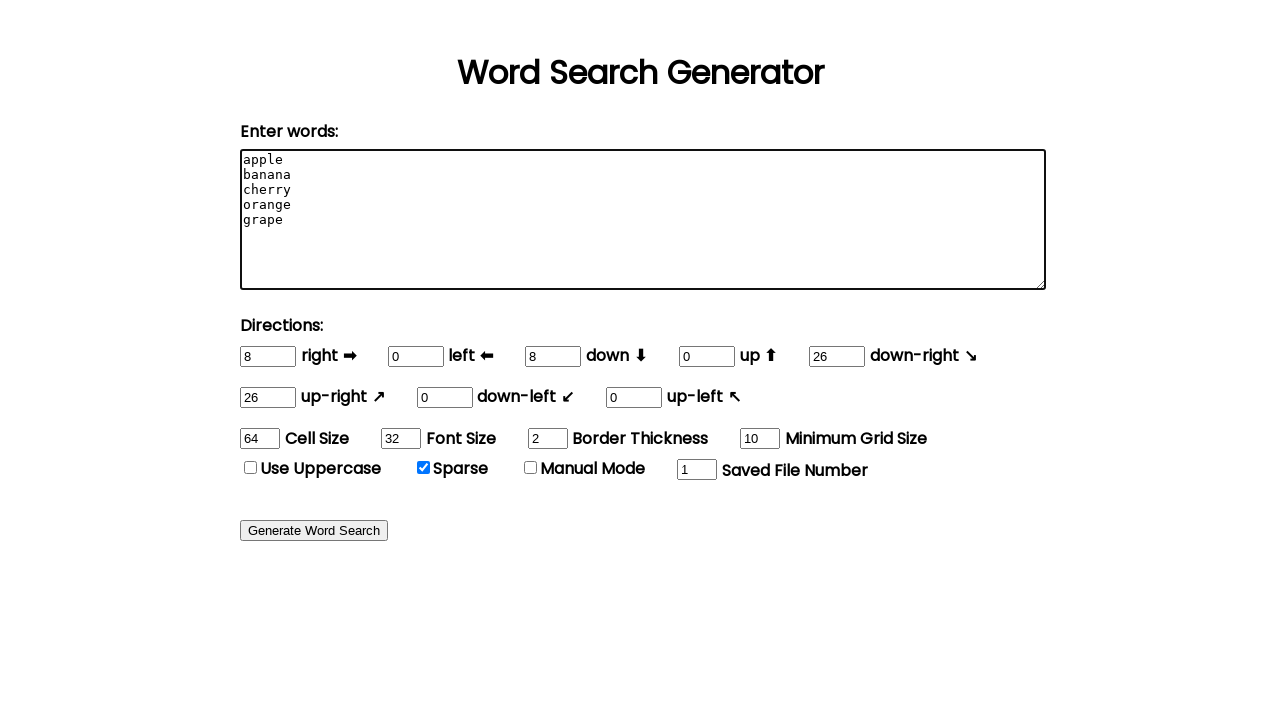

Clicked generate button to create word search puzzle at (314, 531) on #generate-btn
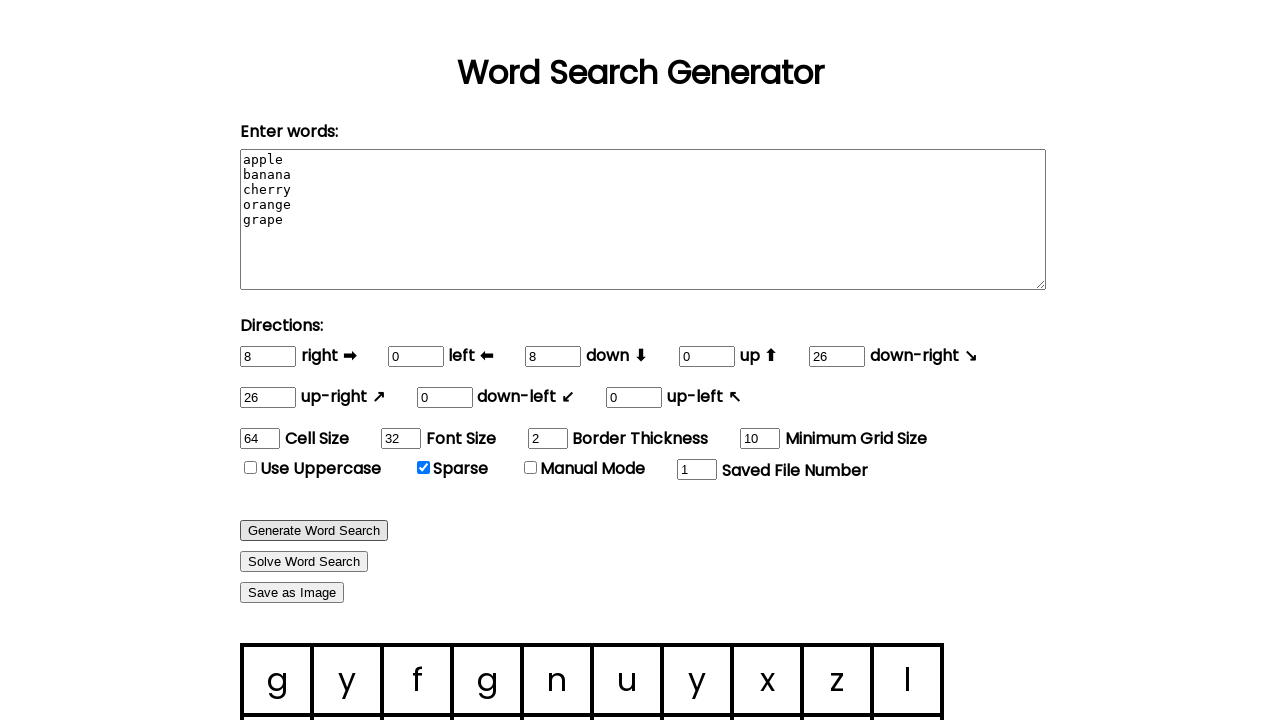

Clicked save button and accepted alert for unsolved puzzle at (292, 593) on #save-btn
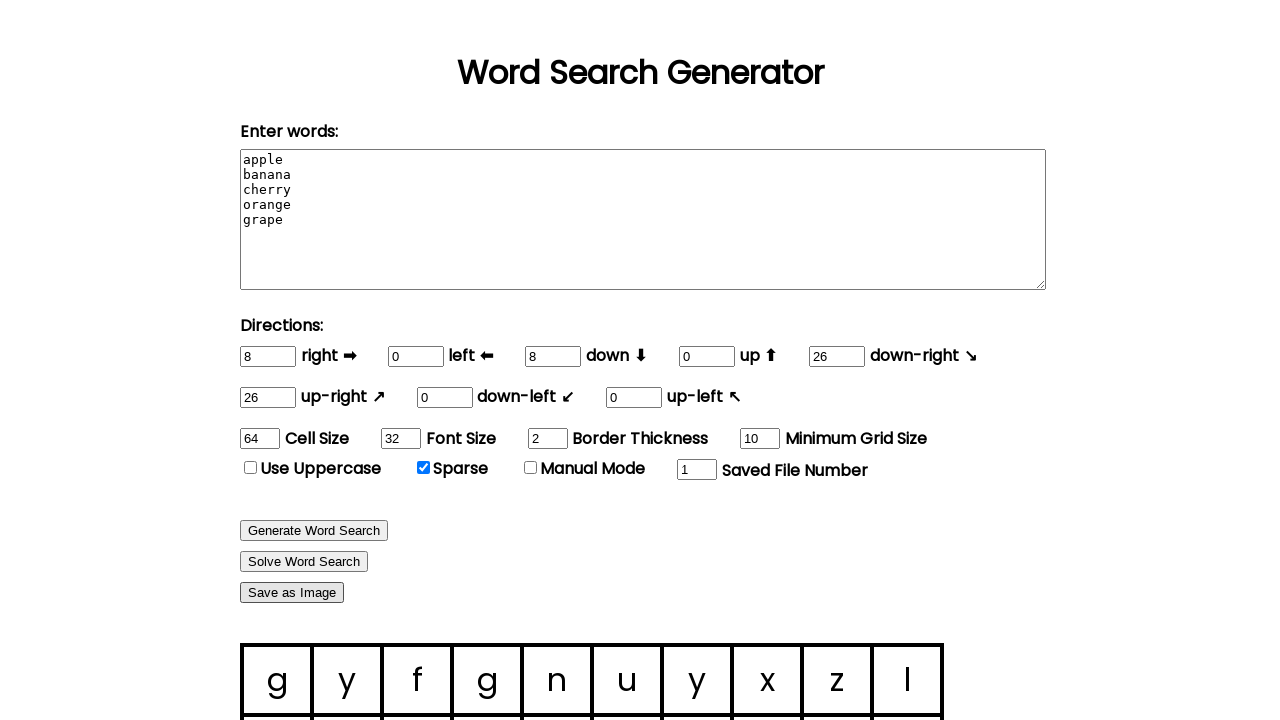

Waited for download to process
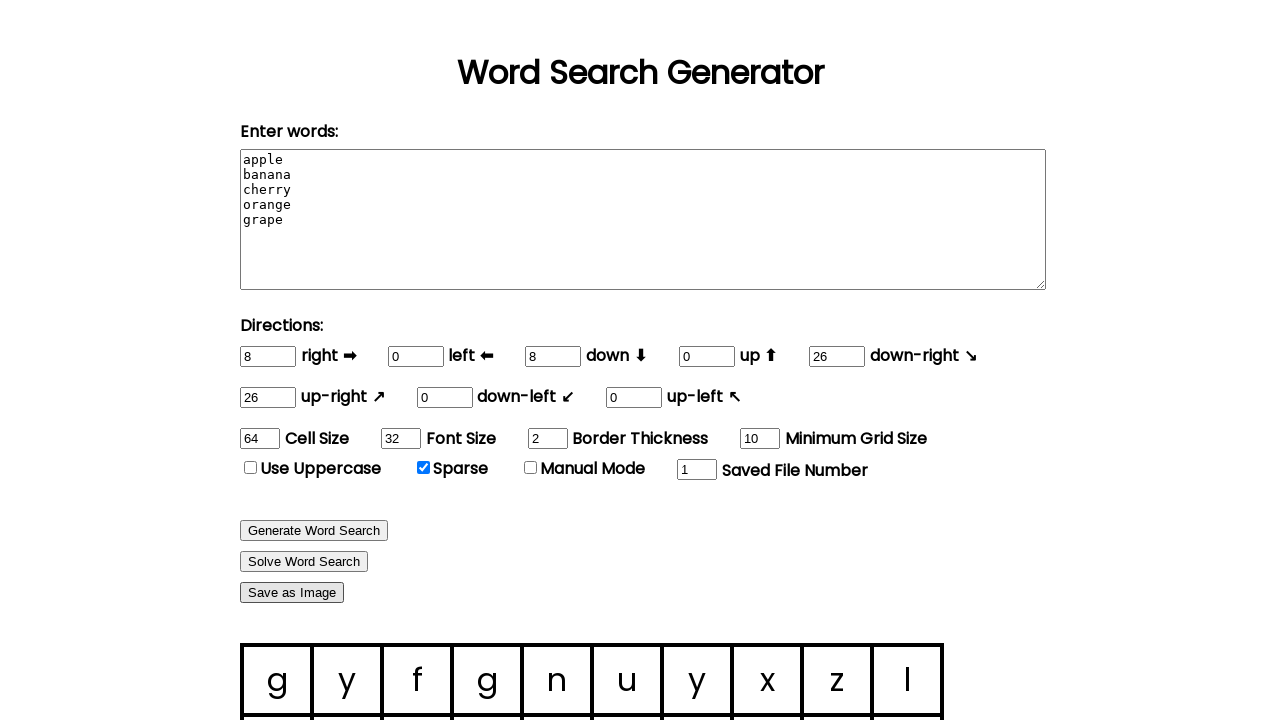

Clicked solve button to solve the puzzle at (304, 562) on #solve-btn
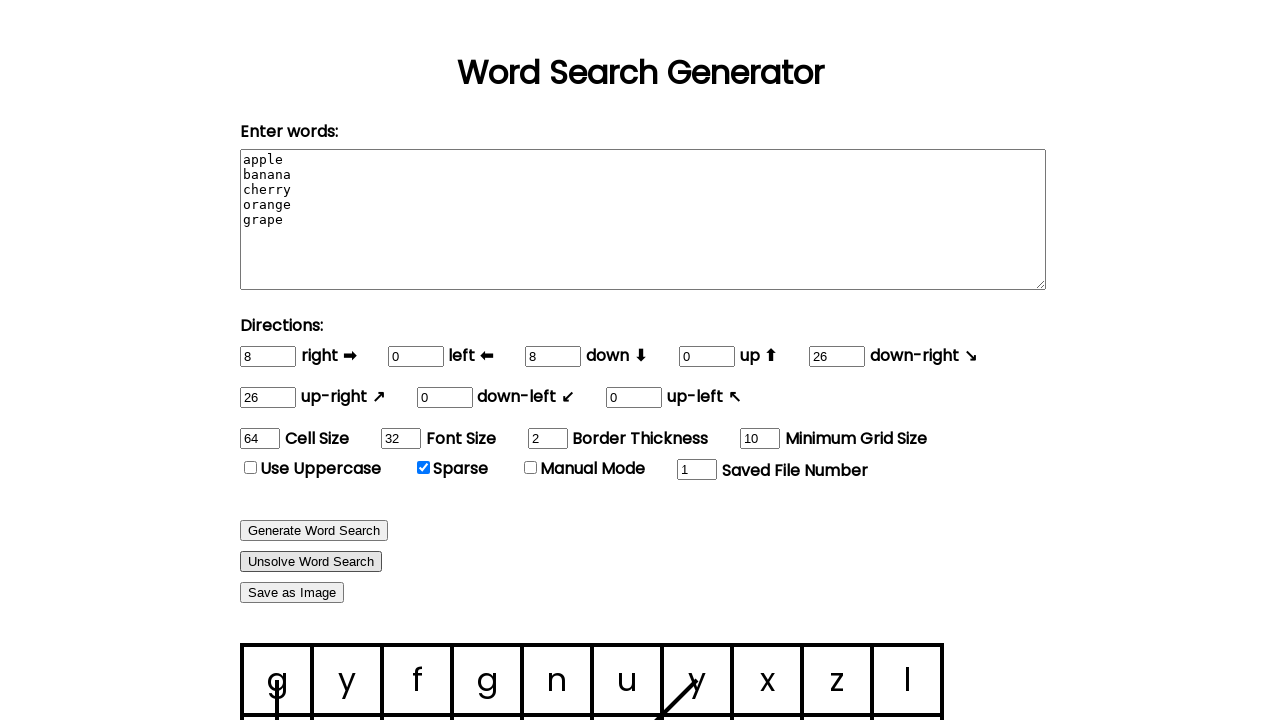

Clicked save button for solved puzzle at (292, 593) on #save-btn
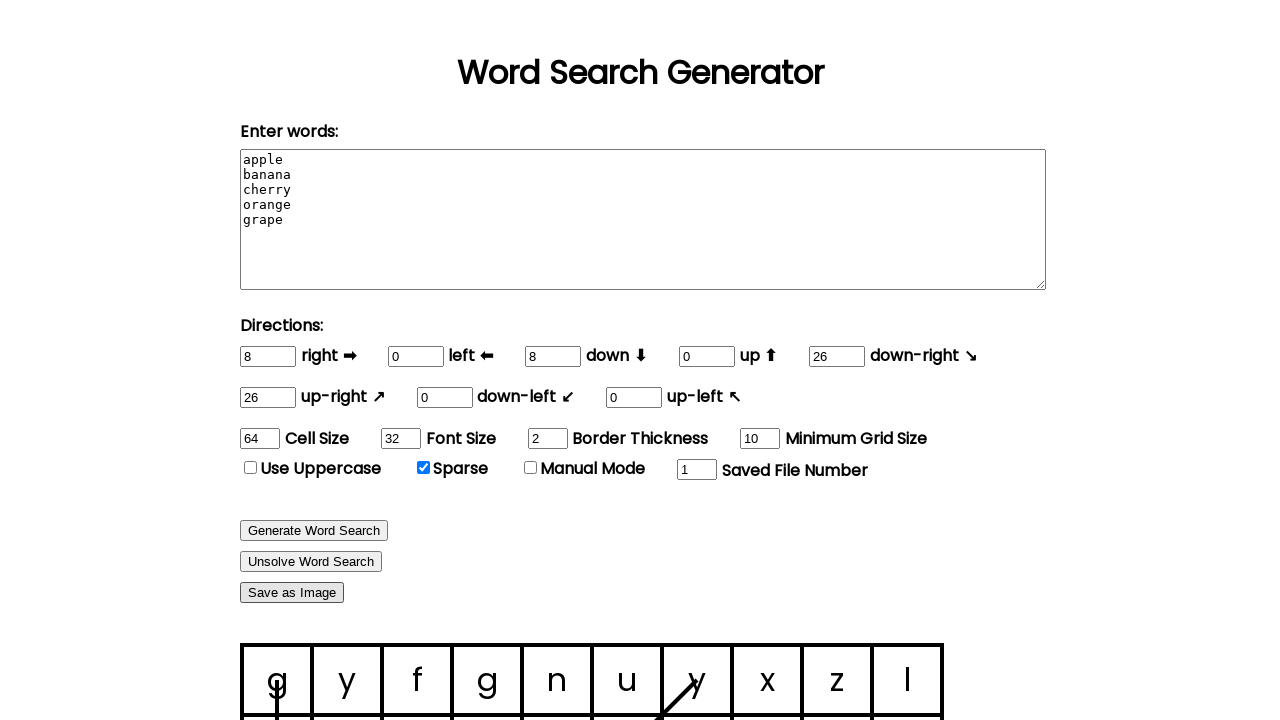

Waited for download to process
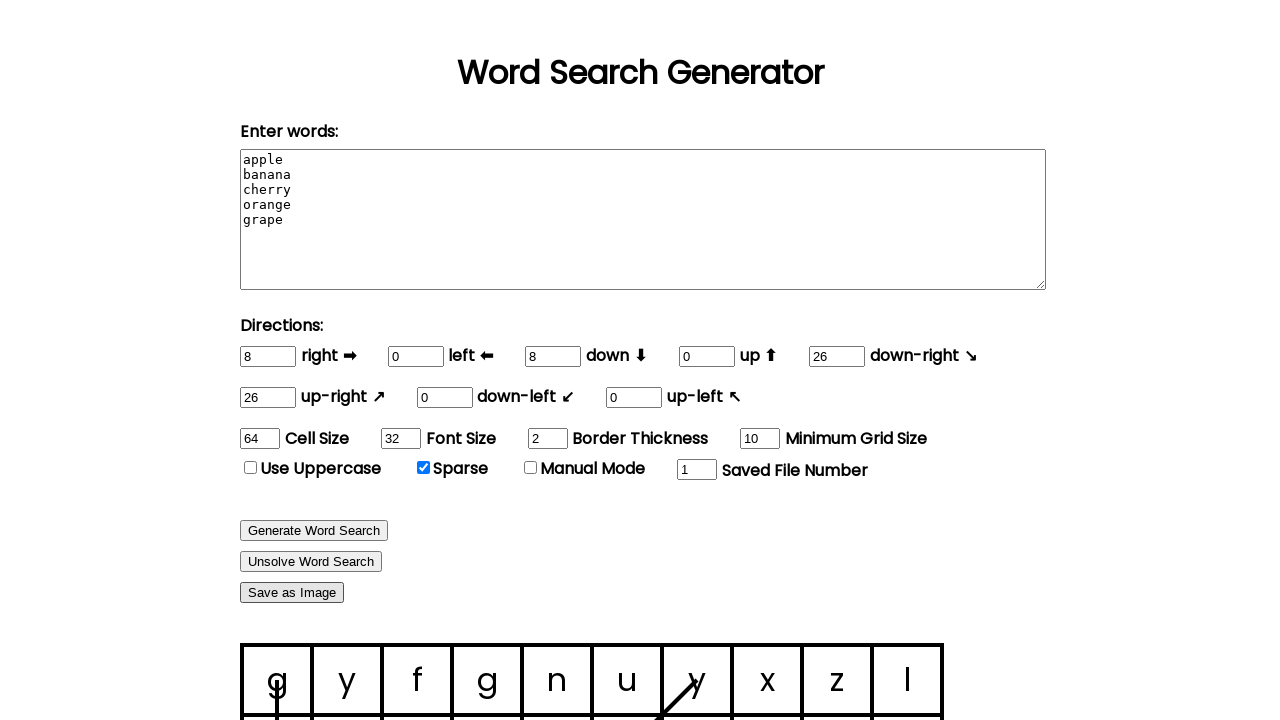

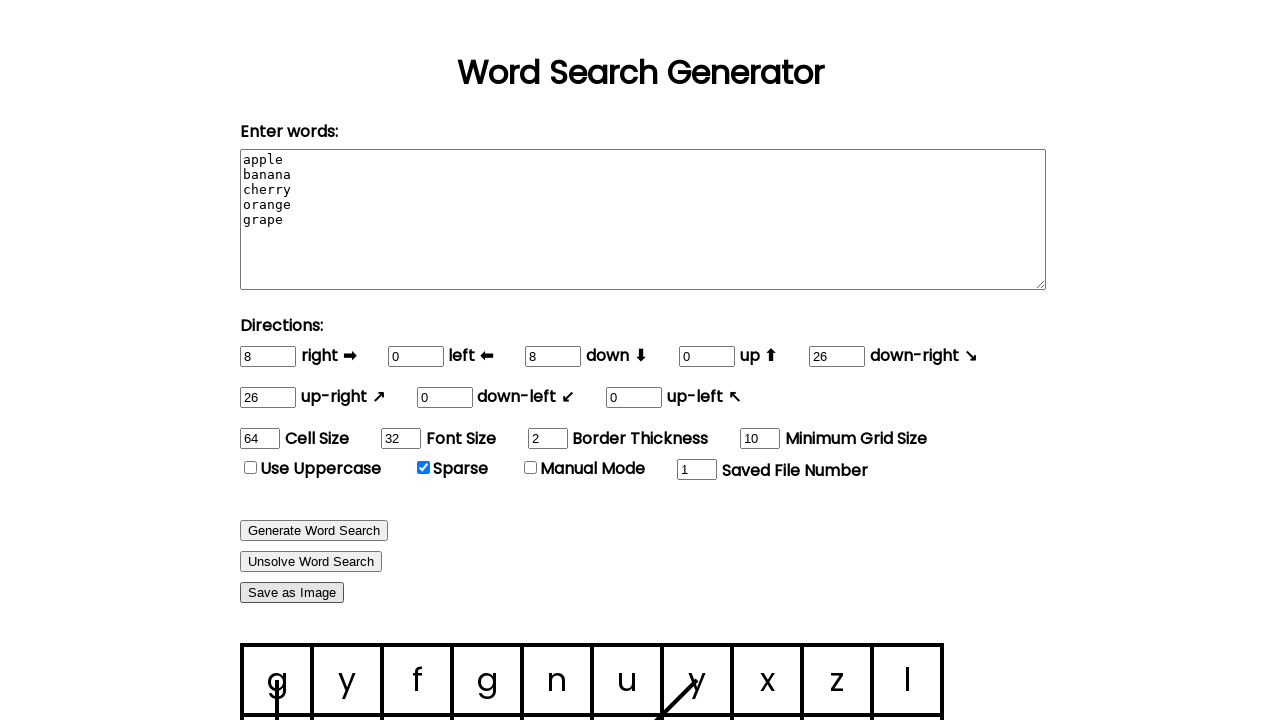